Tests adding a single element by clicking the Add Element button and verifying one delete button appears

Starting URL: https://the-internet.herokuapp.com/add_remove_elements/

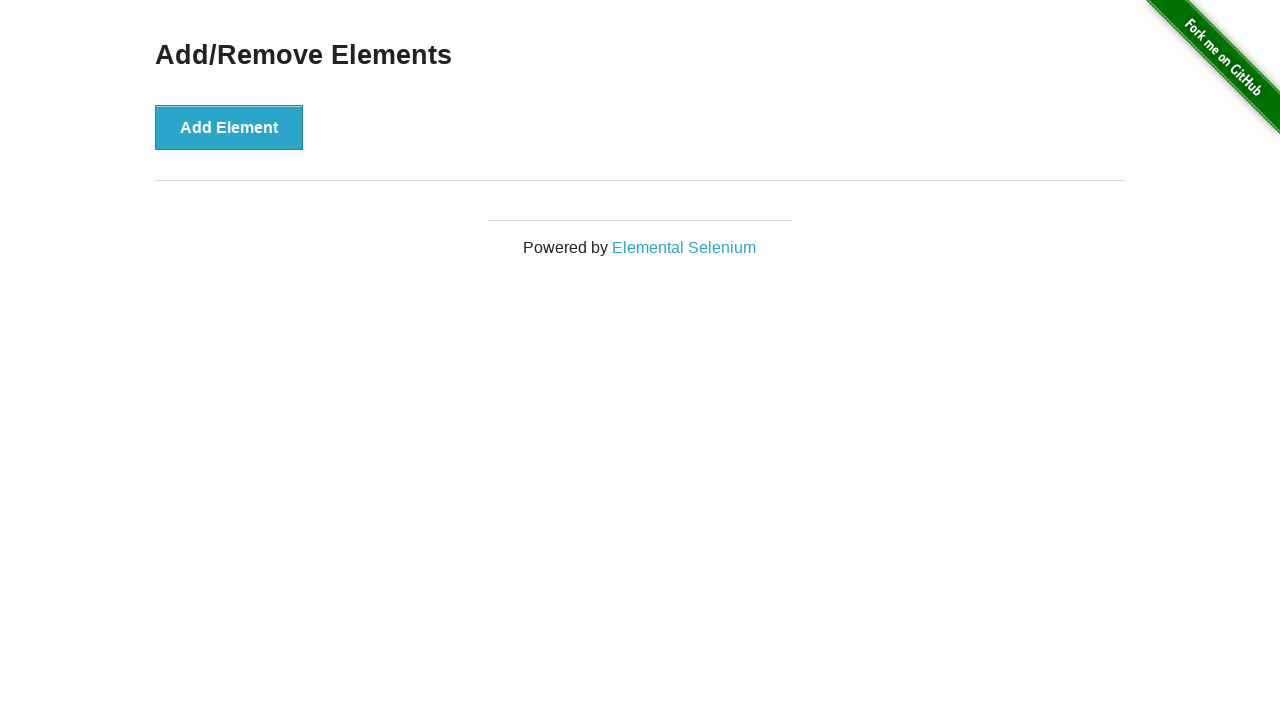

Navigated to Add/Remove Elements page
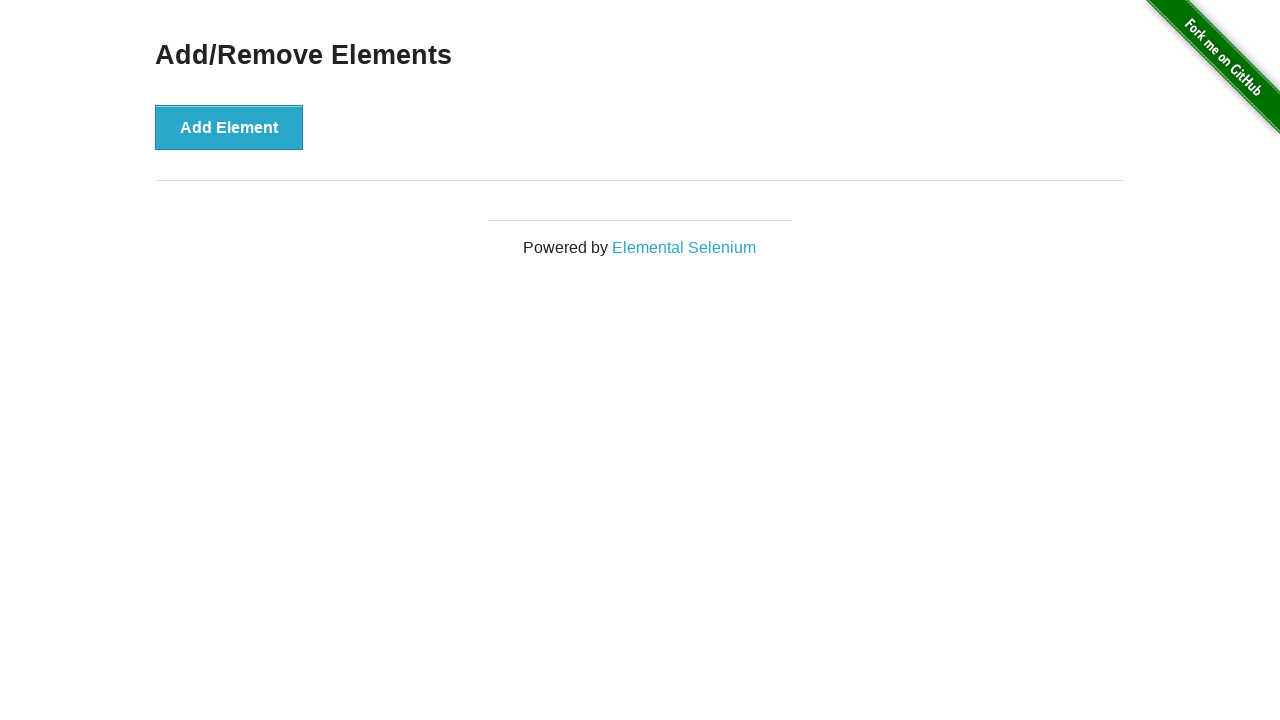

Clicked Add Element button at (229, 127) on button:has-text('Add Element')
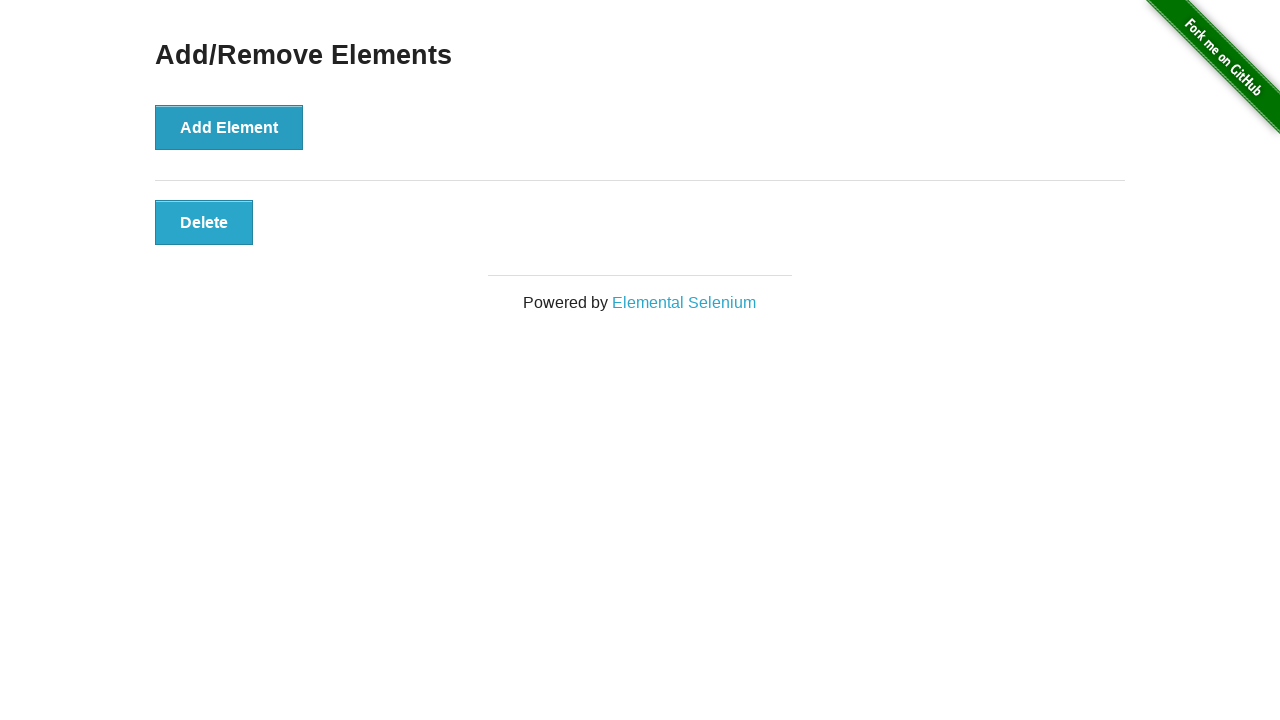

Located delete buttons in elements container
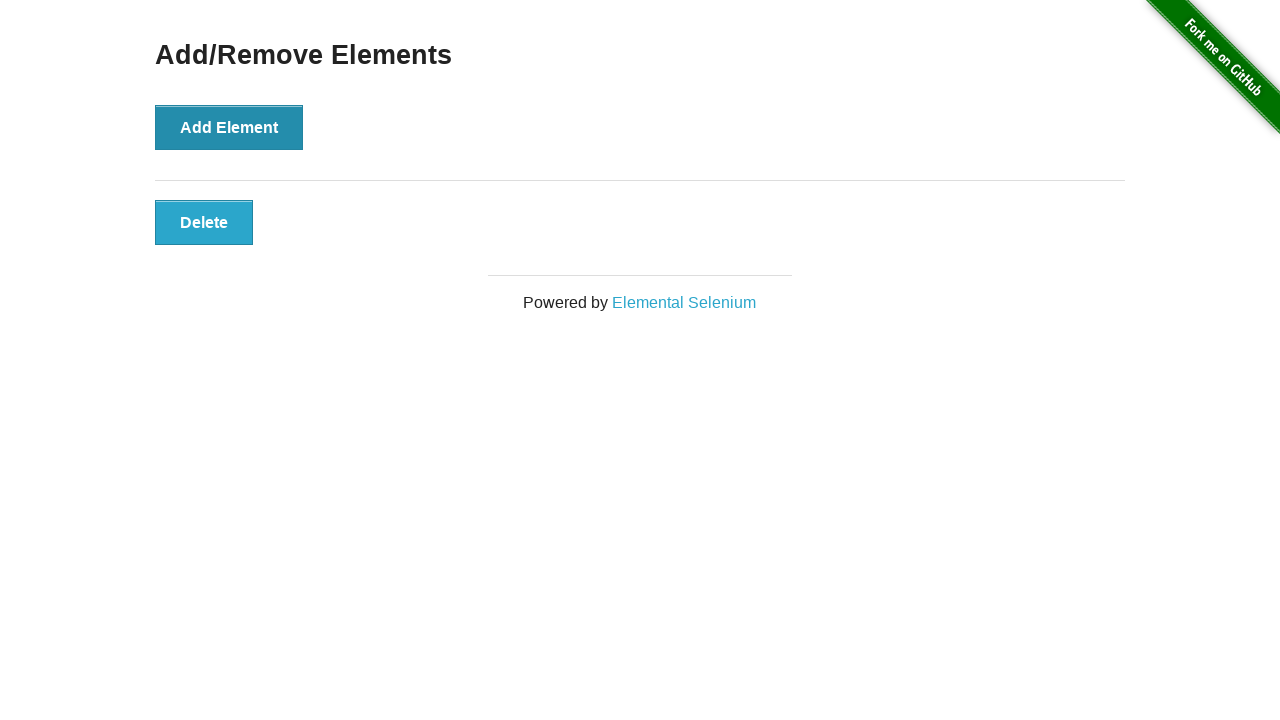

Verified exactly one delete button exists
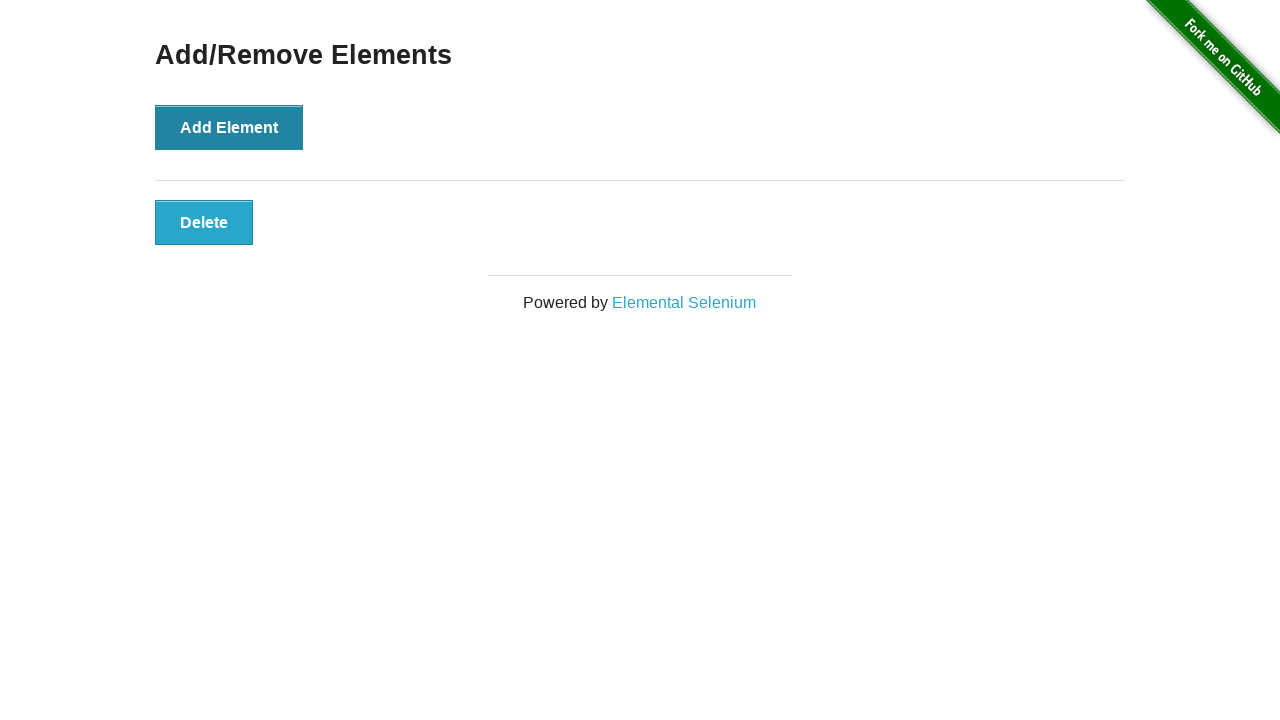

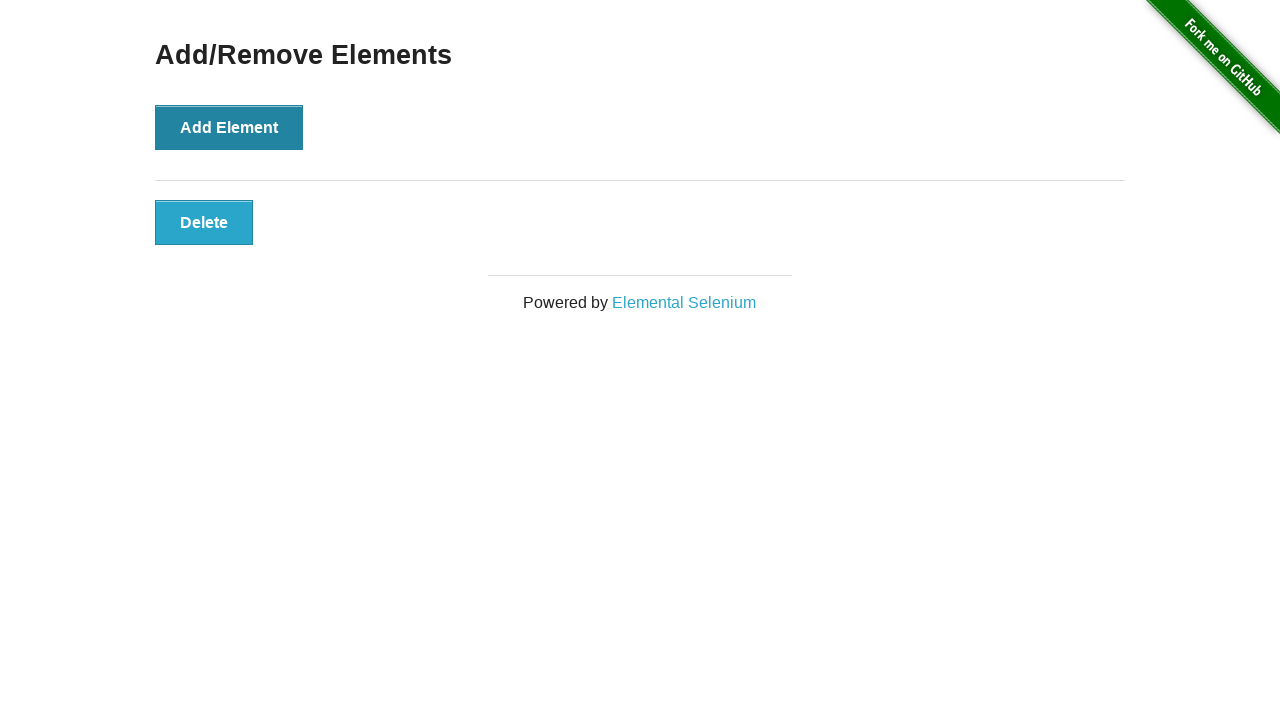